Tests dropdown functionality by navigating to the dropdown page, clicking the dropdown, selecting "Option 2", and verifying the selection.

Starting URL: https://the-internet.herokuapp.com/dropdown

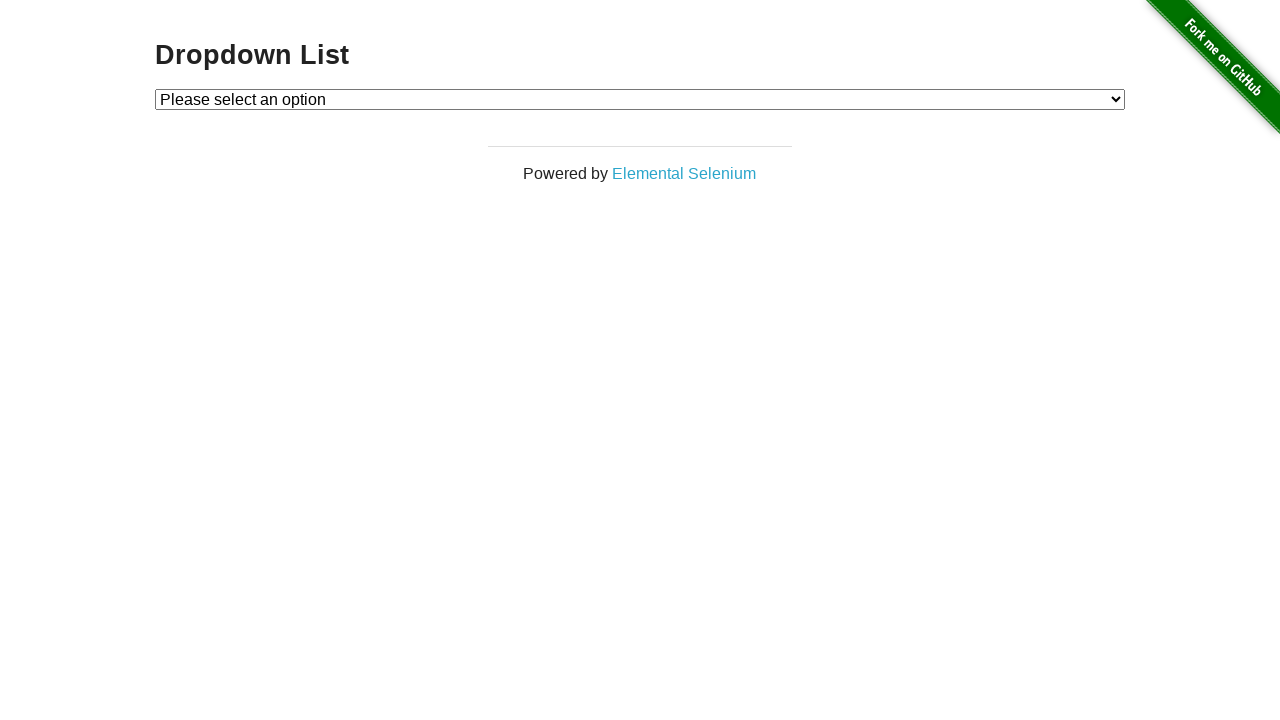

Clicked dropdown to open it at (640, 99) on #dropdown
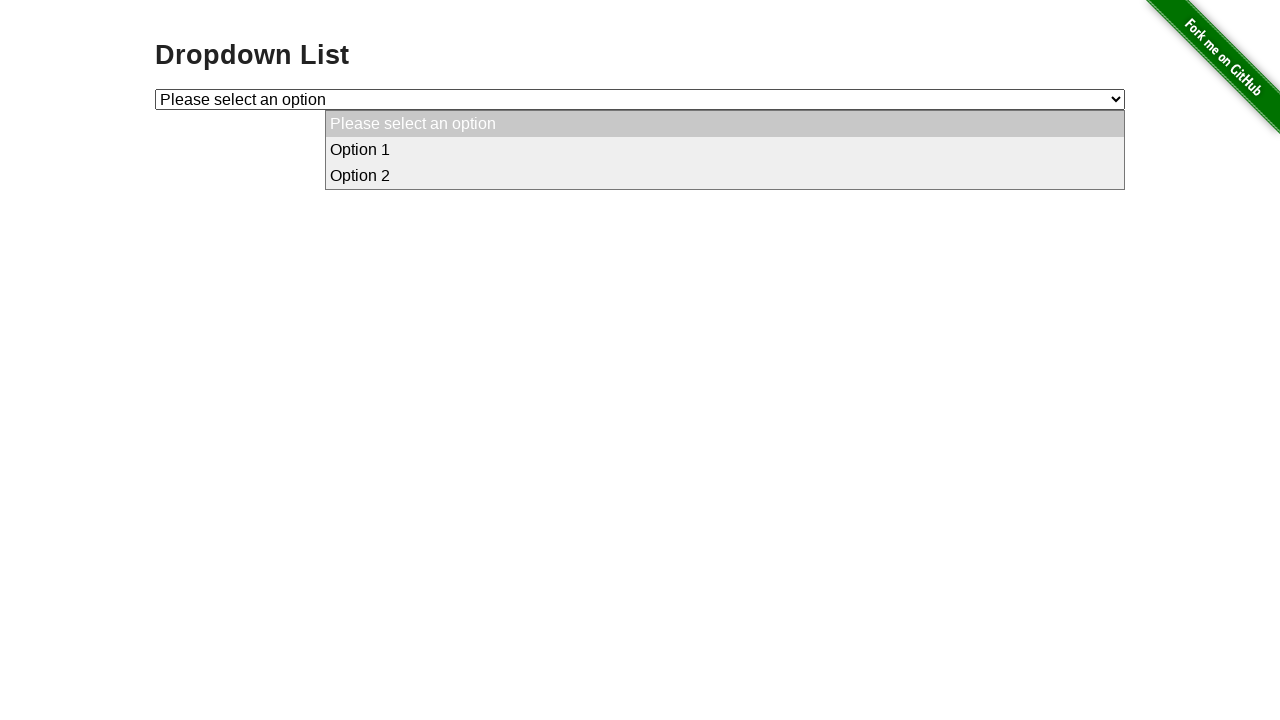

Selected 'Option 2' from dropdown on #dropdown
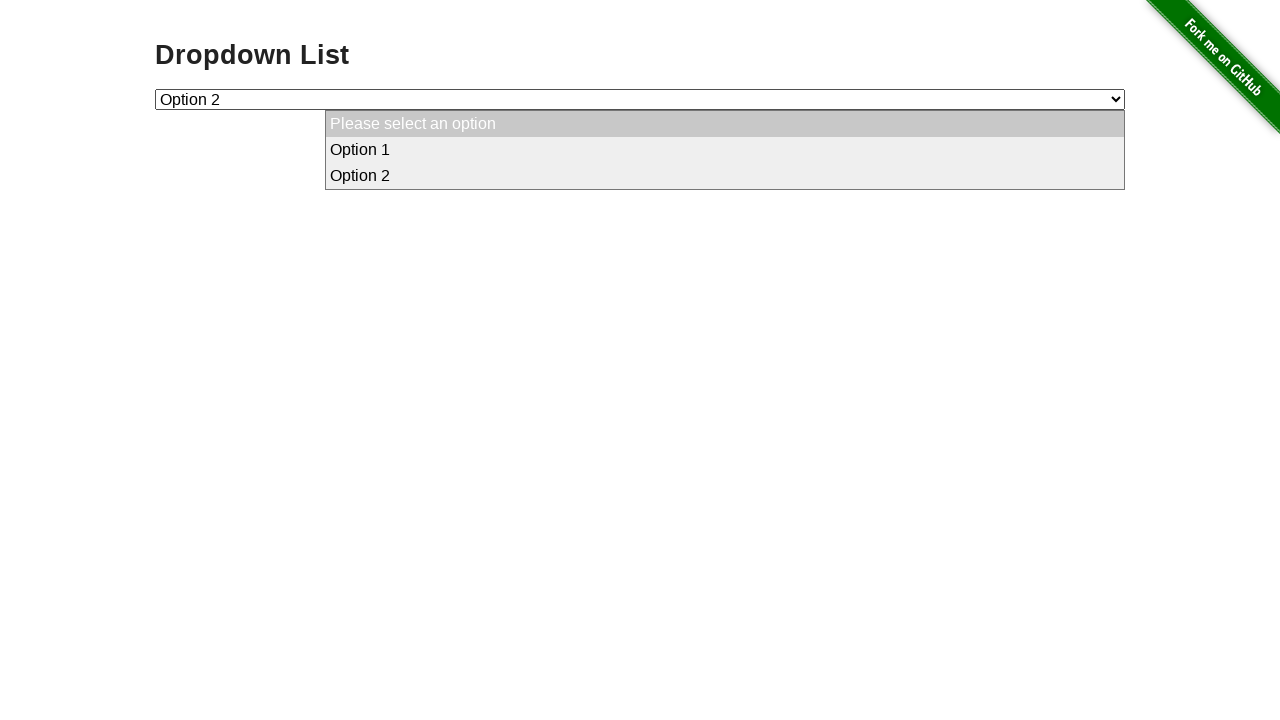

Clicked dropdown again at (640, 99) on #dropdown
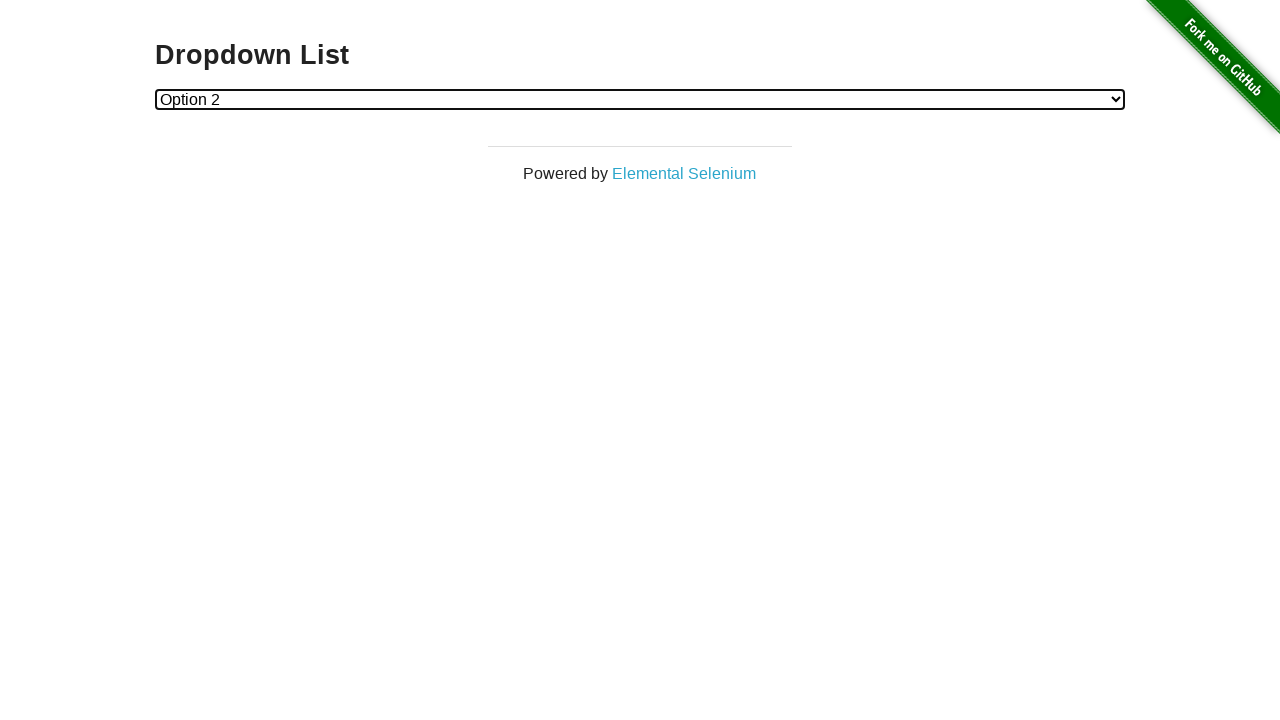

Retrieved dropdown text: '
    Please select an option
    Option 1
    Option 2
  '
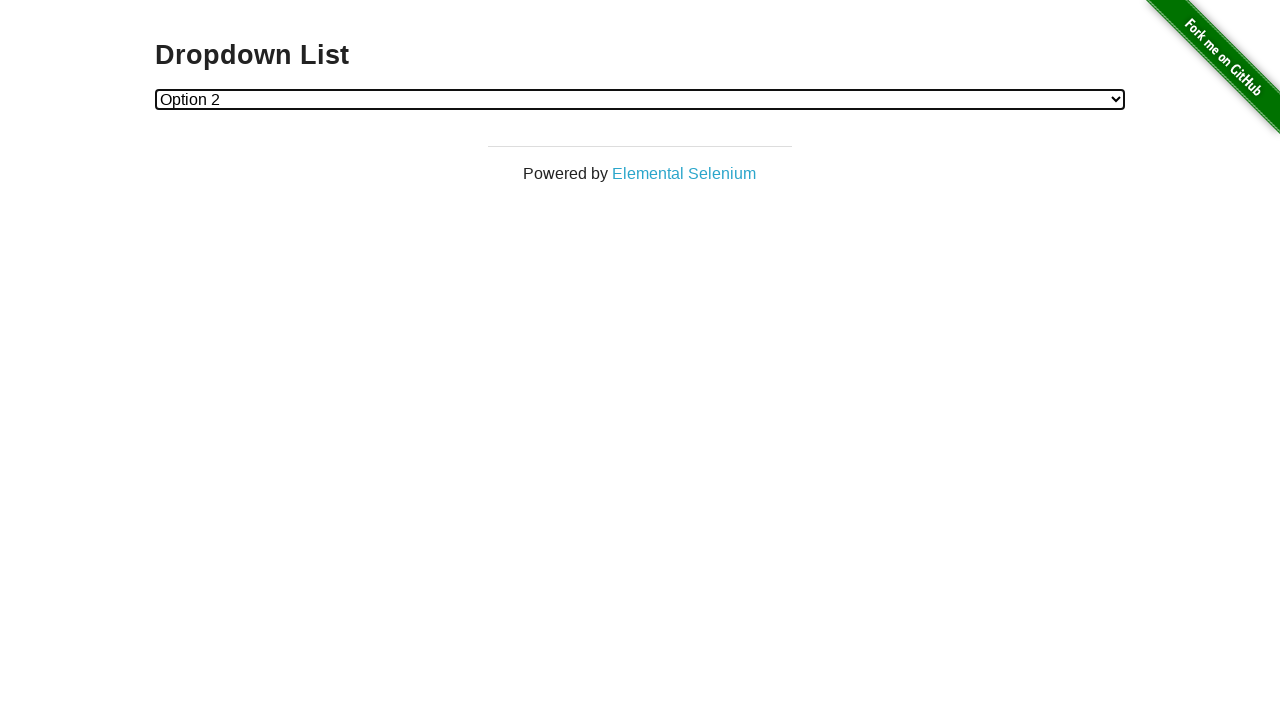

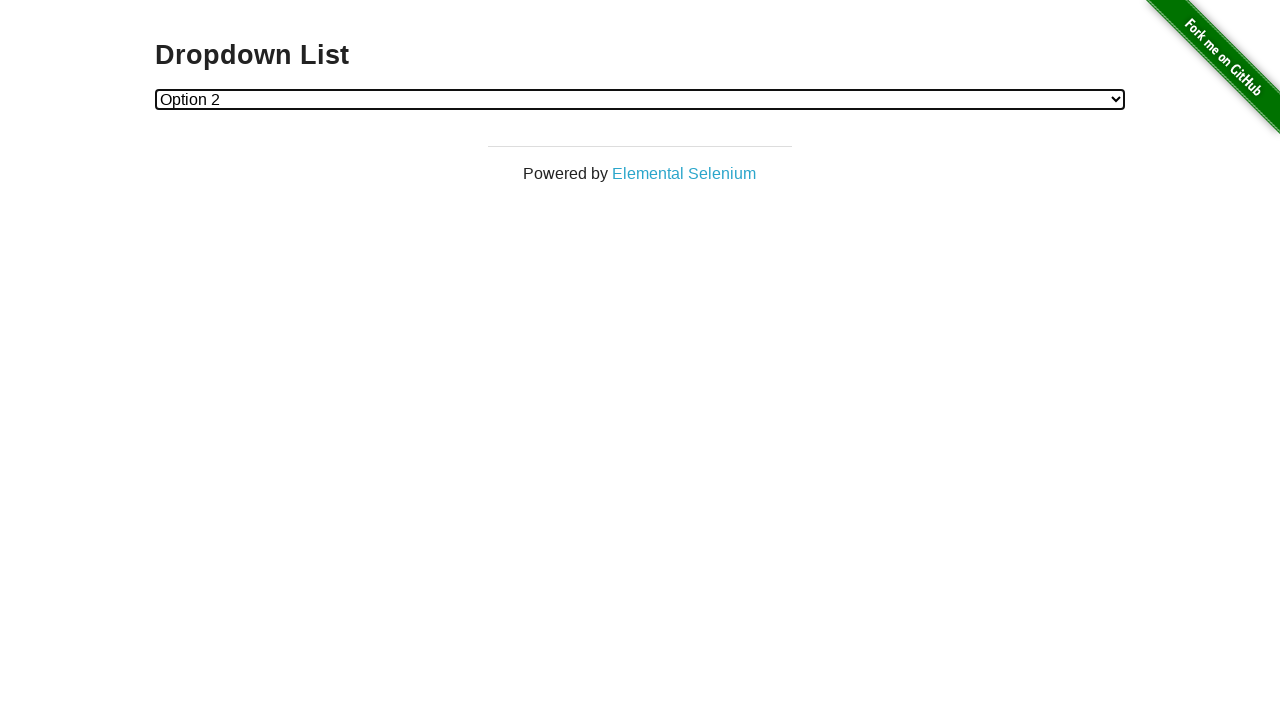